Refreshes the current page

Starting URL: http://demo.nopcommerce.com

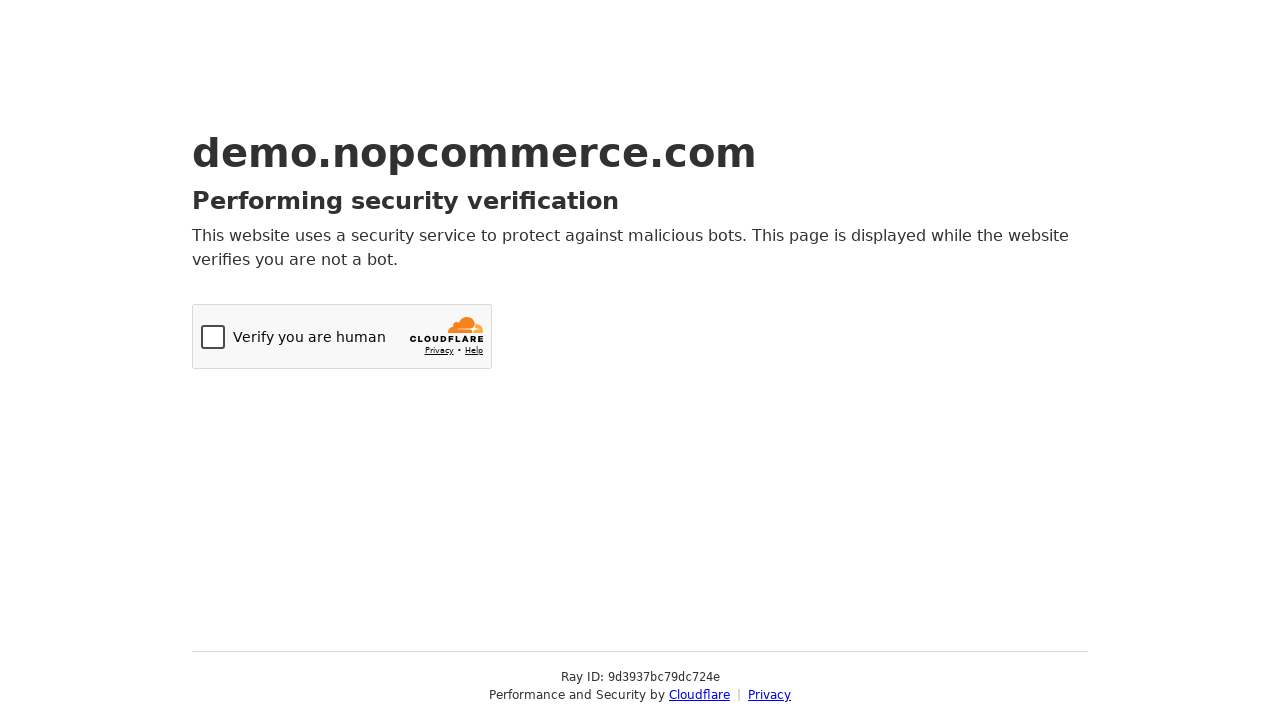

Refreshed the current page
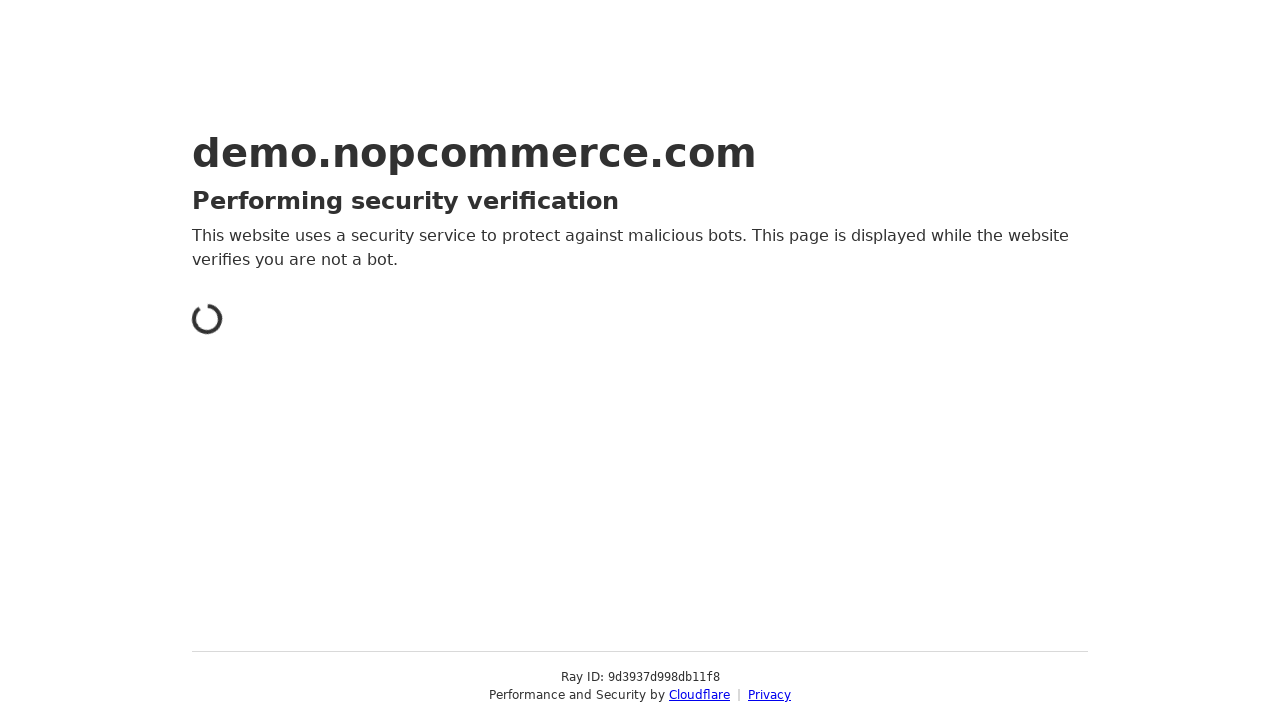

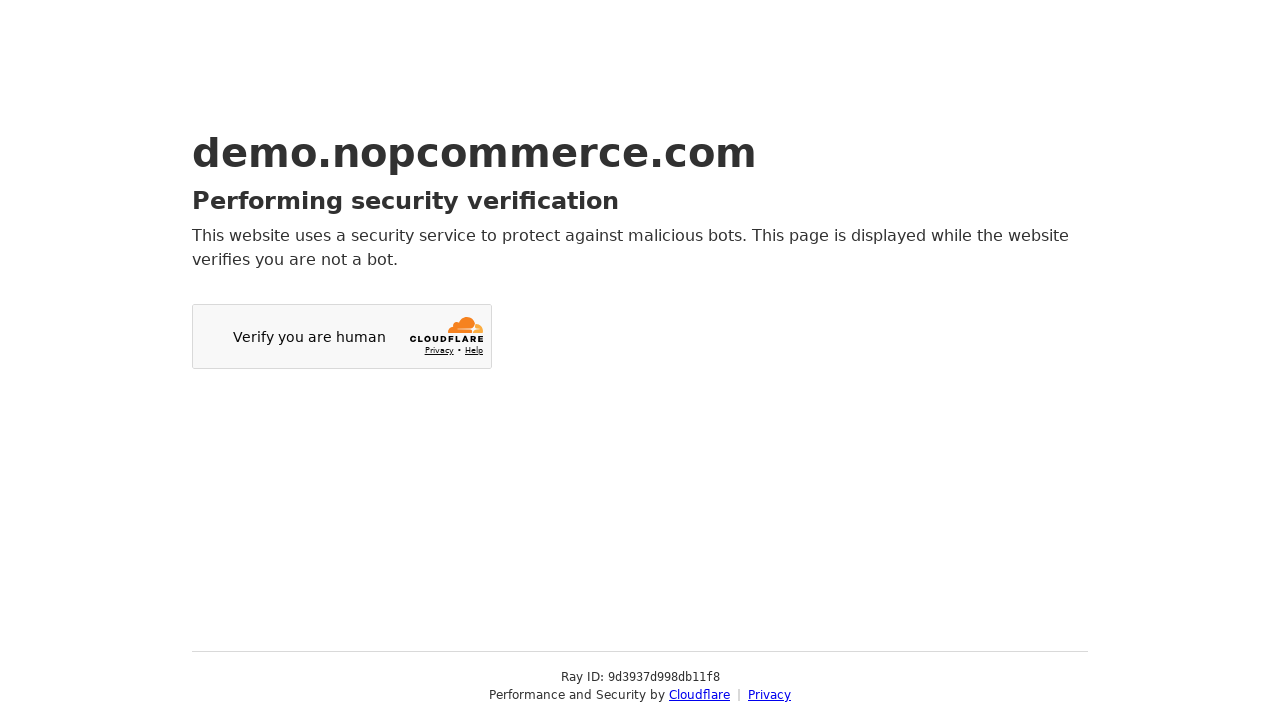